Tests marking all todo items as completed using the toggle all checkbox

Starting URL: https://demo.playwright.dev/todomvc

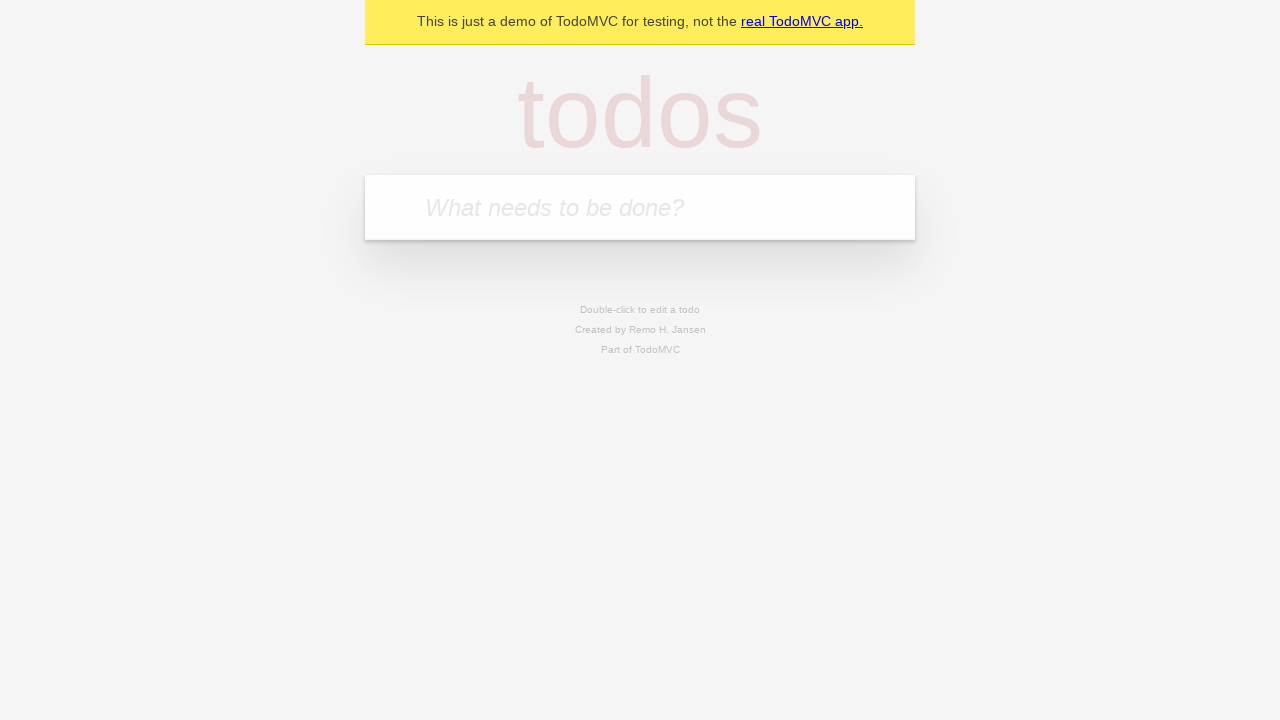

Located the 'What needs to be done?' input field
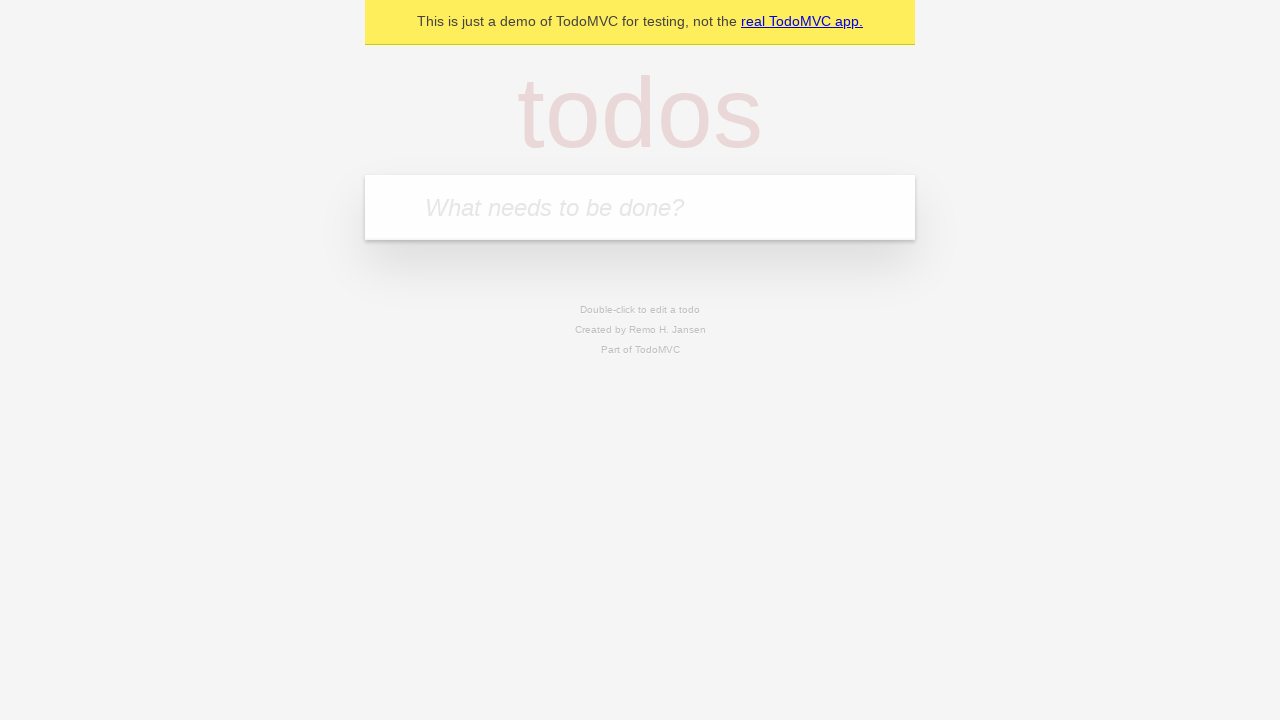

Filled first todo: 'buy some cheese' on internal:attr=[placeholder="What needs to be done?"i]
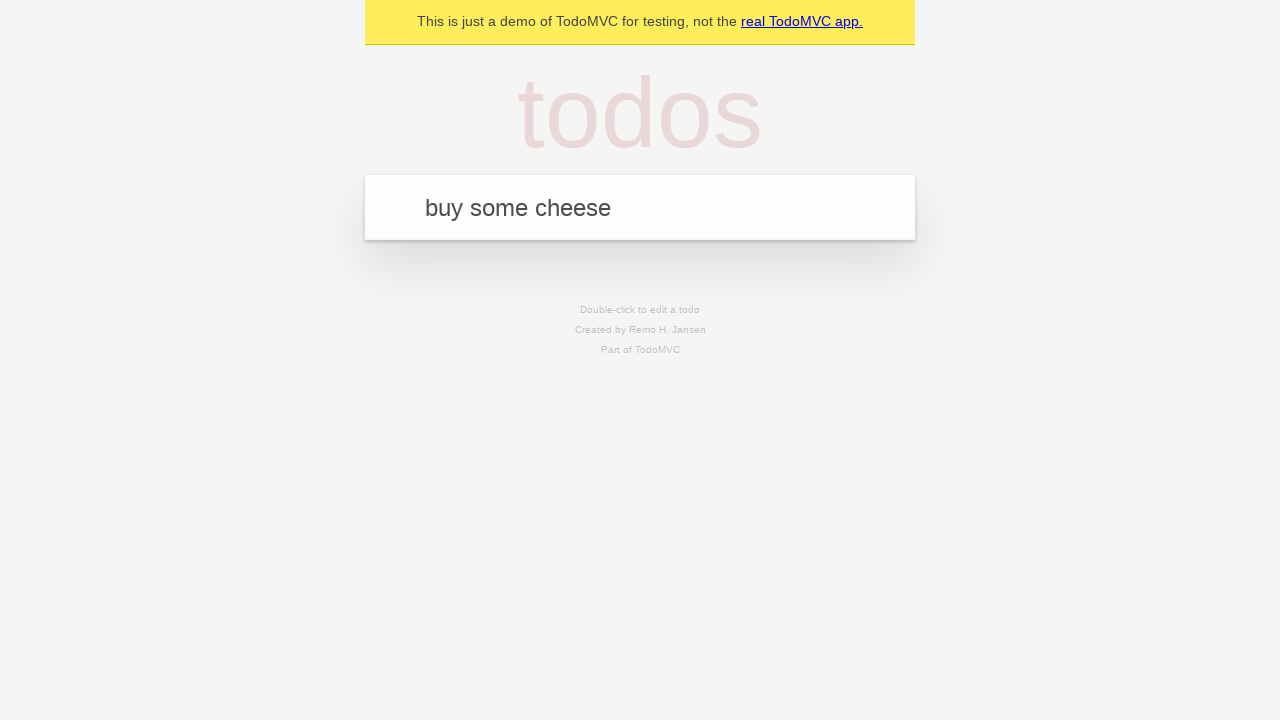

Pressed Enter to add first todo on internal:attr=[placeholder="What needs to be done?"i]
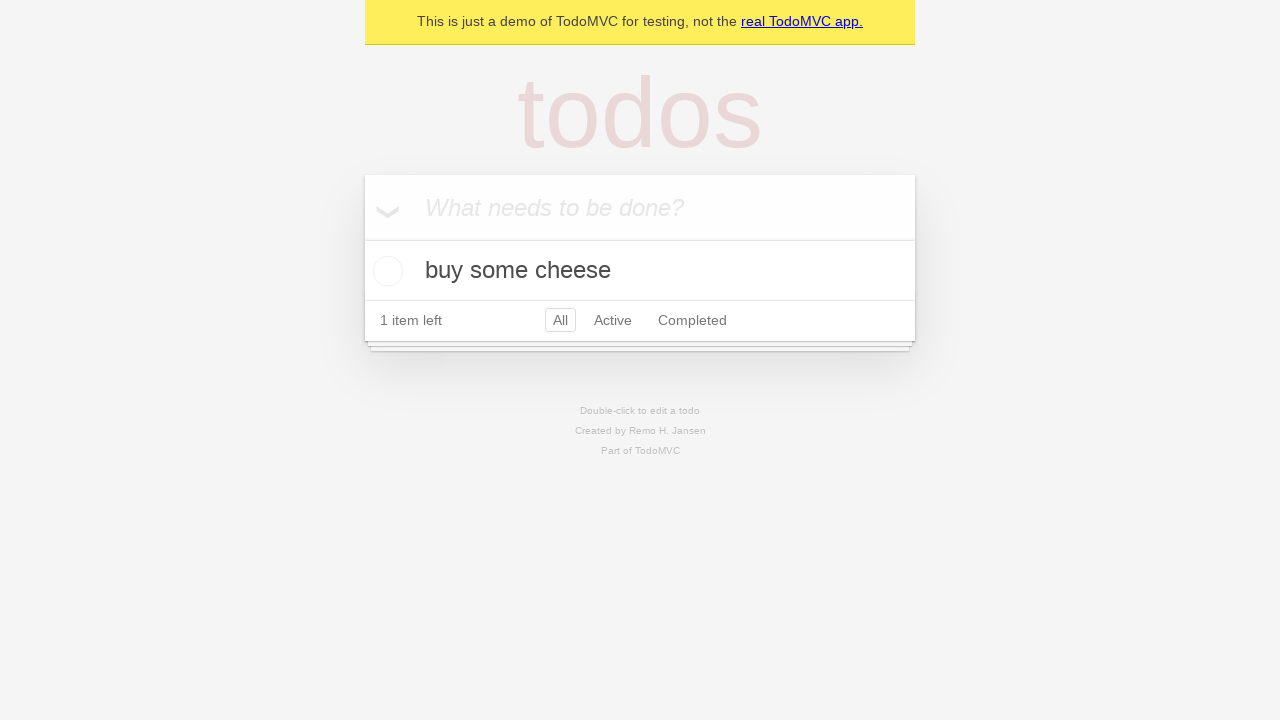

Filled second todo: 'feed the cat' on internal:attr=[placeholder="What needs to be done?"i]
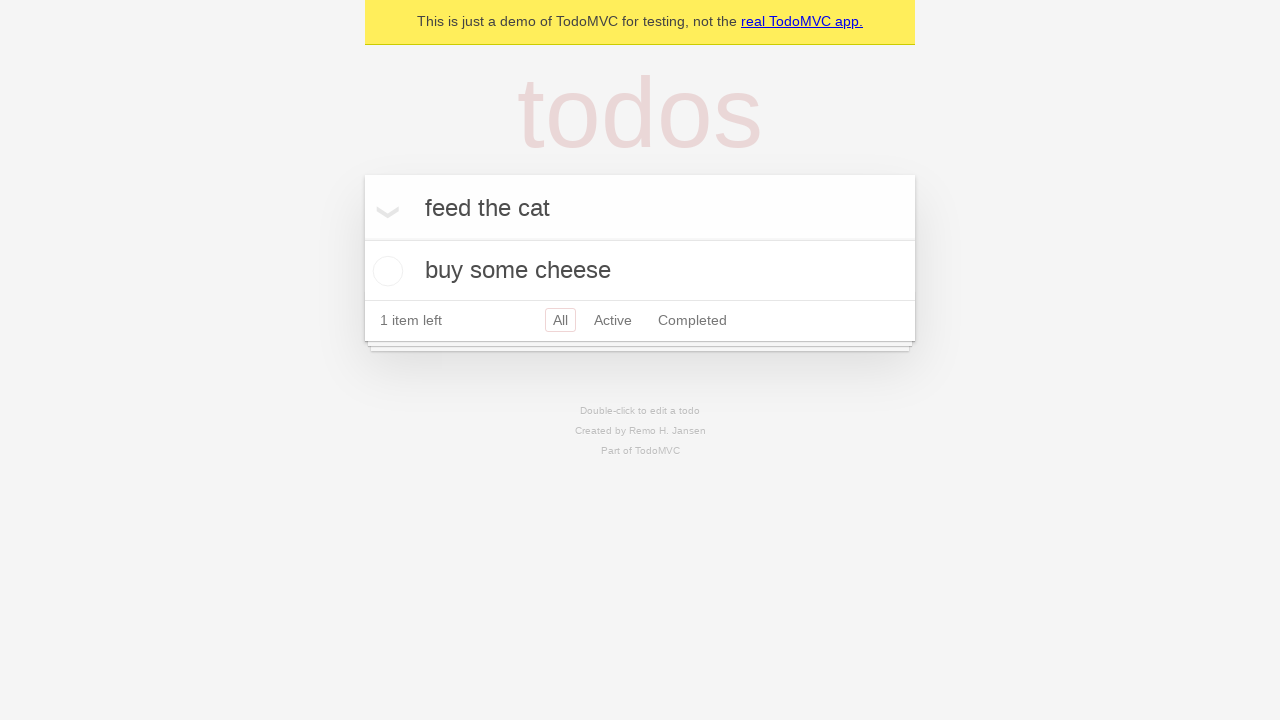

Pressed Enter to add second todo on internal:attr=[placeholder="What needs to be done?"i]
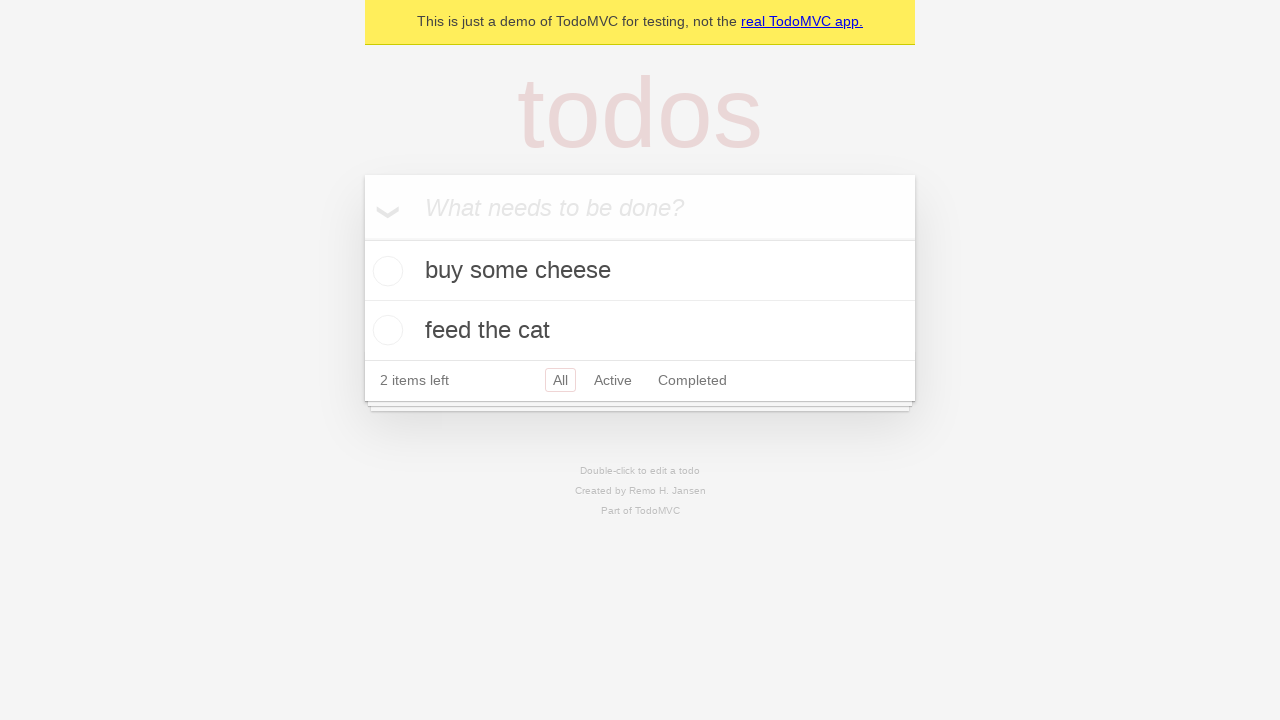

Filled third todo: 'book a doctors appointment' on internal:attr=[placeholder="What needs to be done?"i]
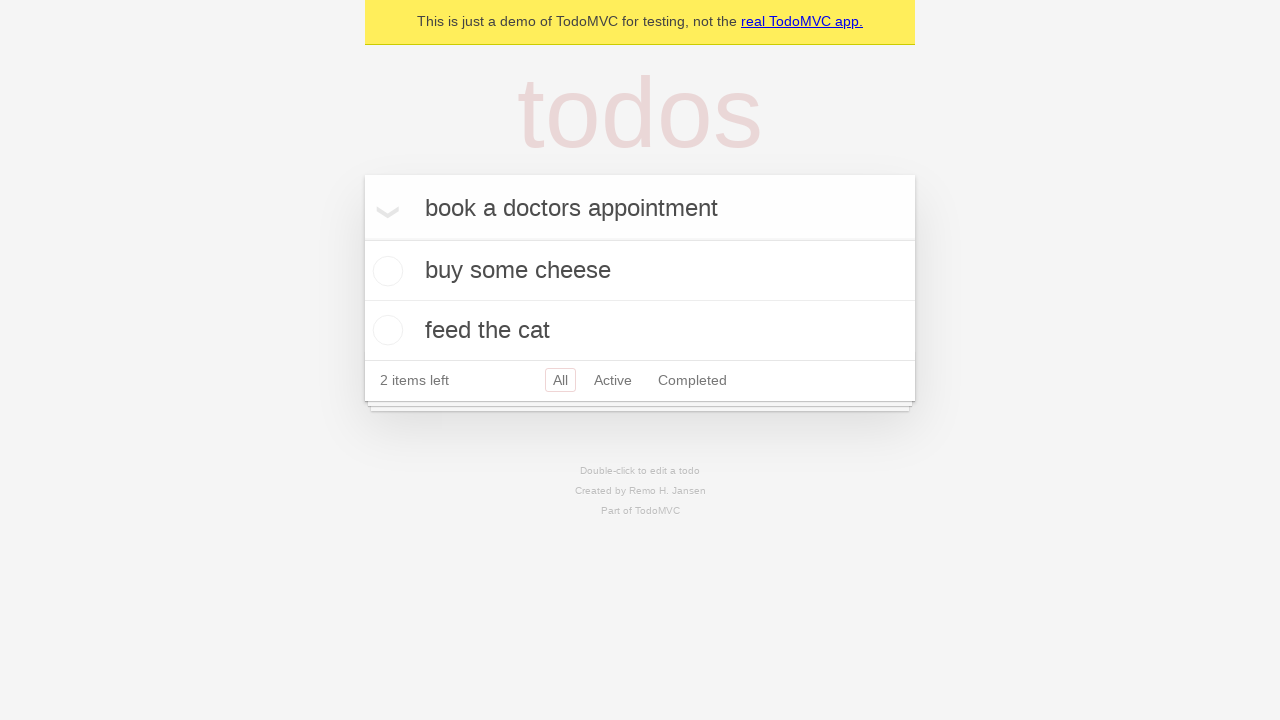

Pressed Enter to add third todo on internal:attr=[placeholder="What needs to be done?"i]
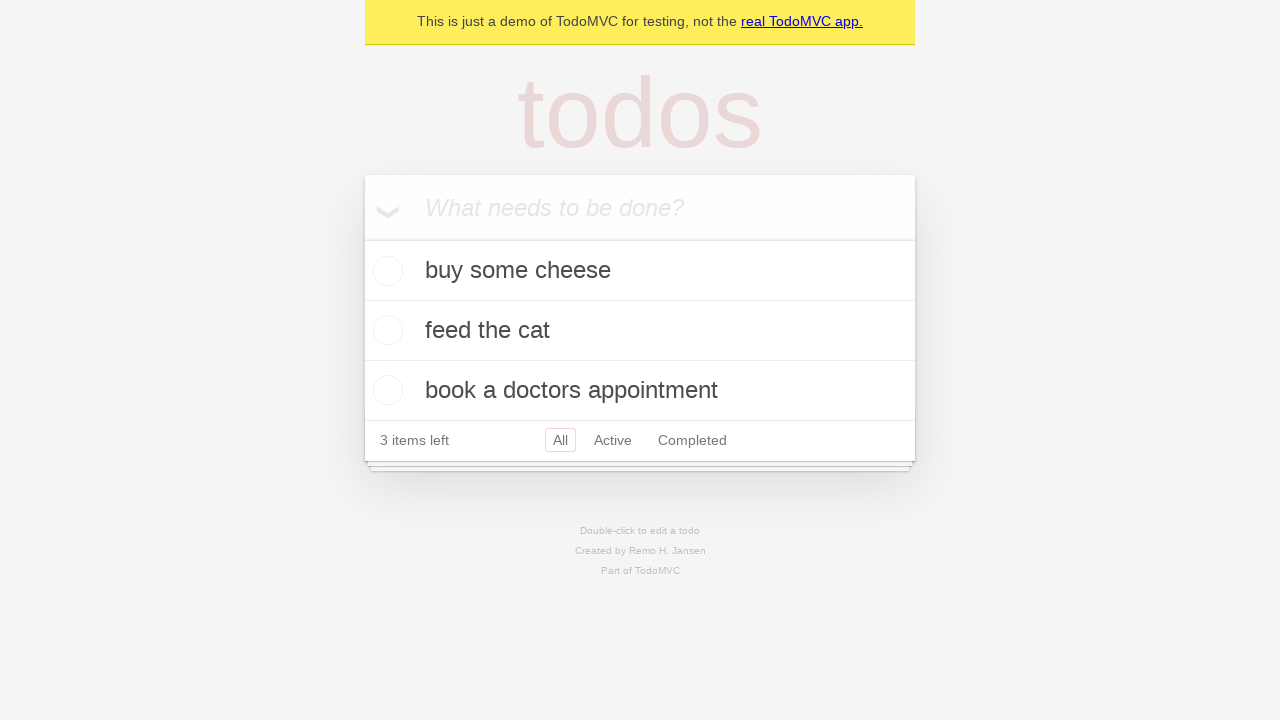

Clicked 'Mark all as complete' checkbox to mark all todos as completed at (362, 238) on internal:label="Mark all as complete"i
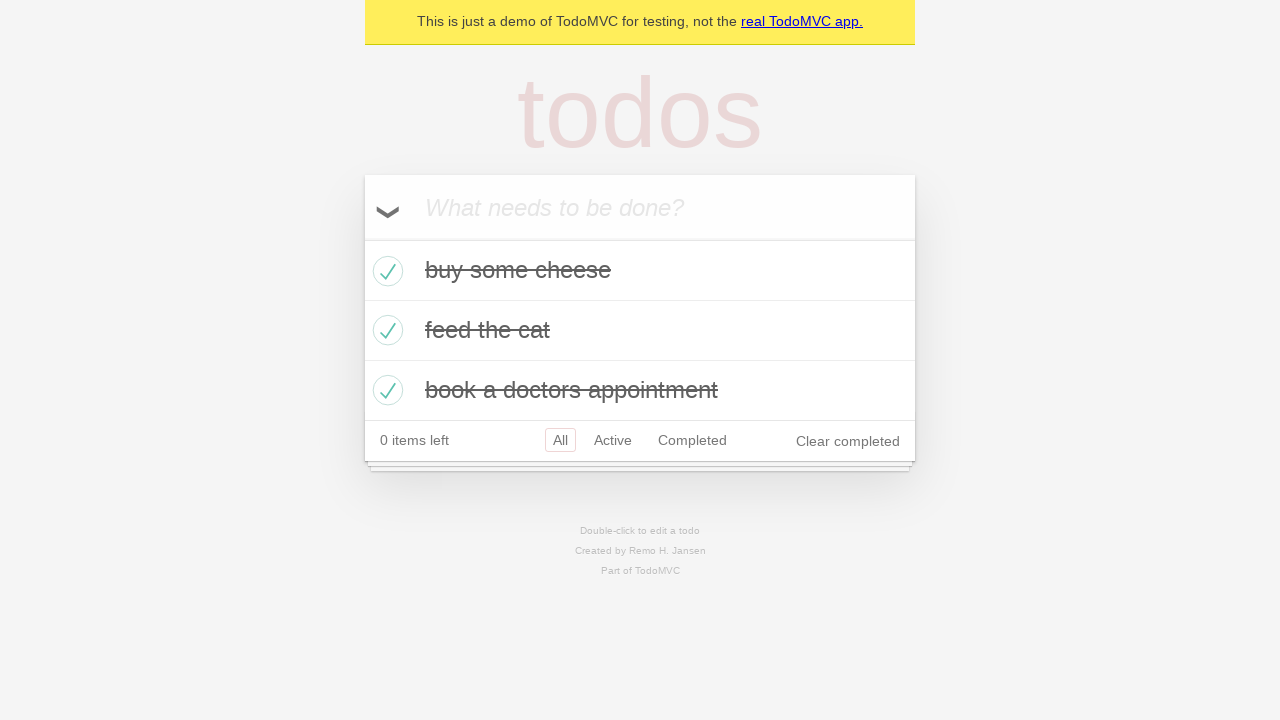

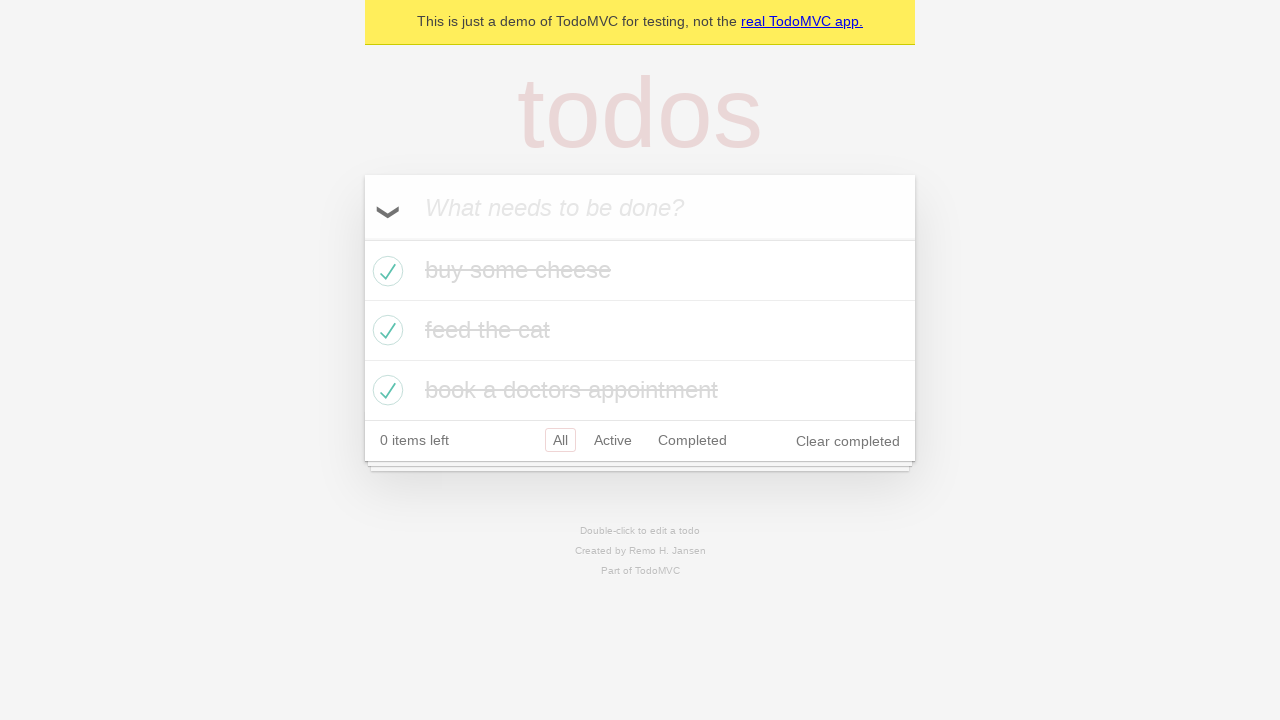